Tests the jQuery UI selectable widget by switching to an iframe and selecting multiple list items while holding the Control key

Starting URL: https://jqueryui.com/selectable/

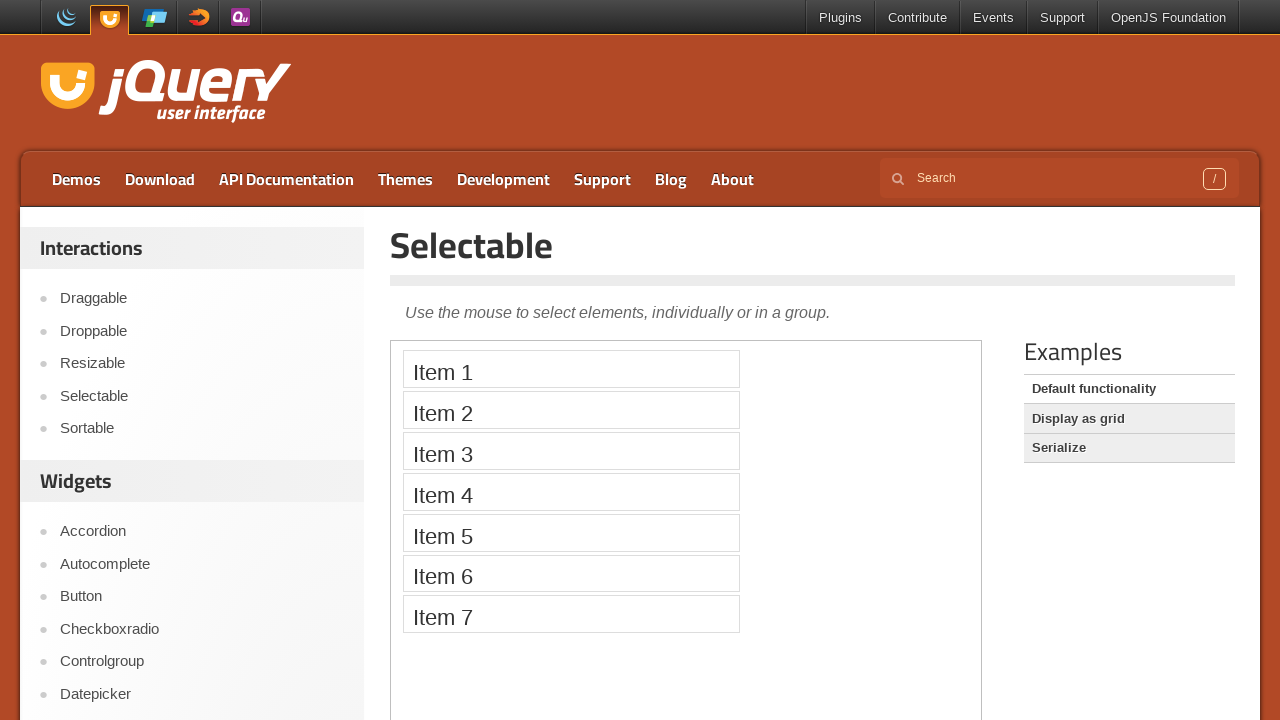

Located iframe containing selectable demo
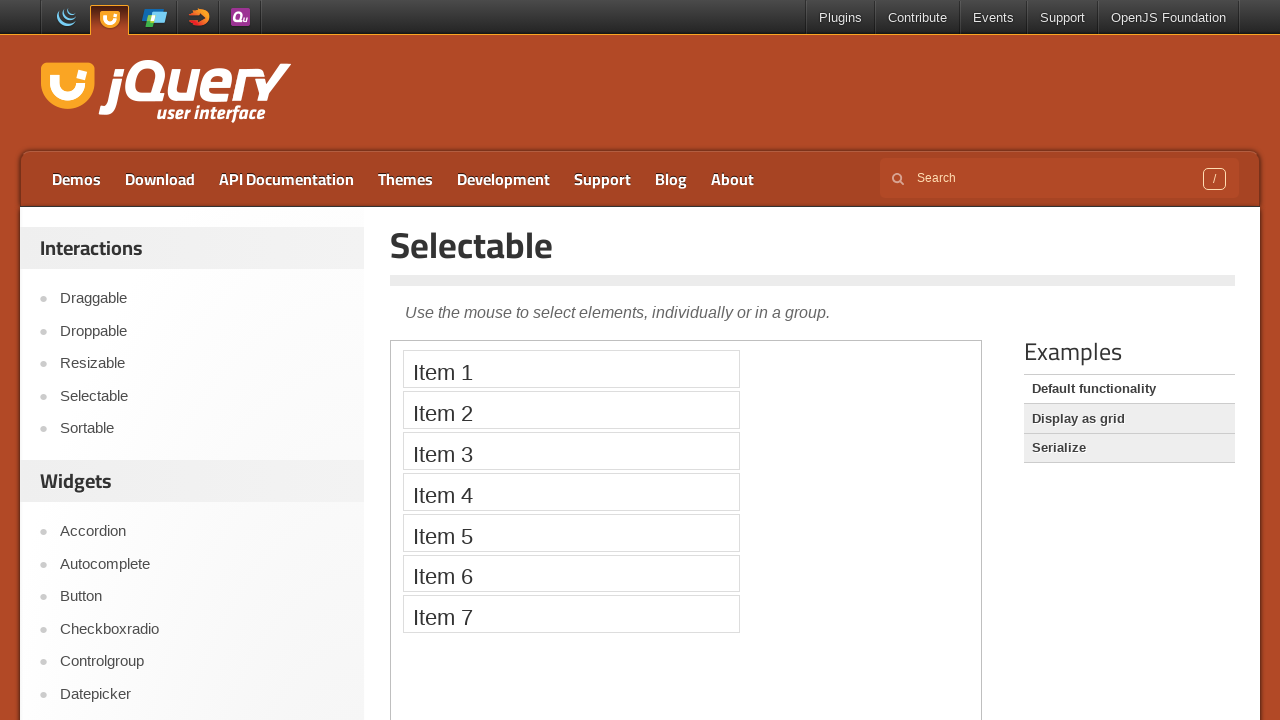

Clicked first list item while holding Control key at (571, 369) on iframe >> nth=0 >> internal:control=enter-frame >> xpath=//ol[@id='selectable']/
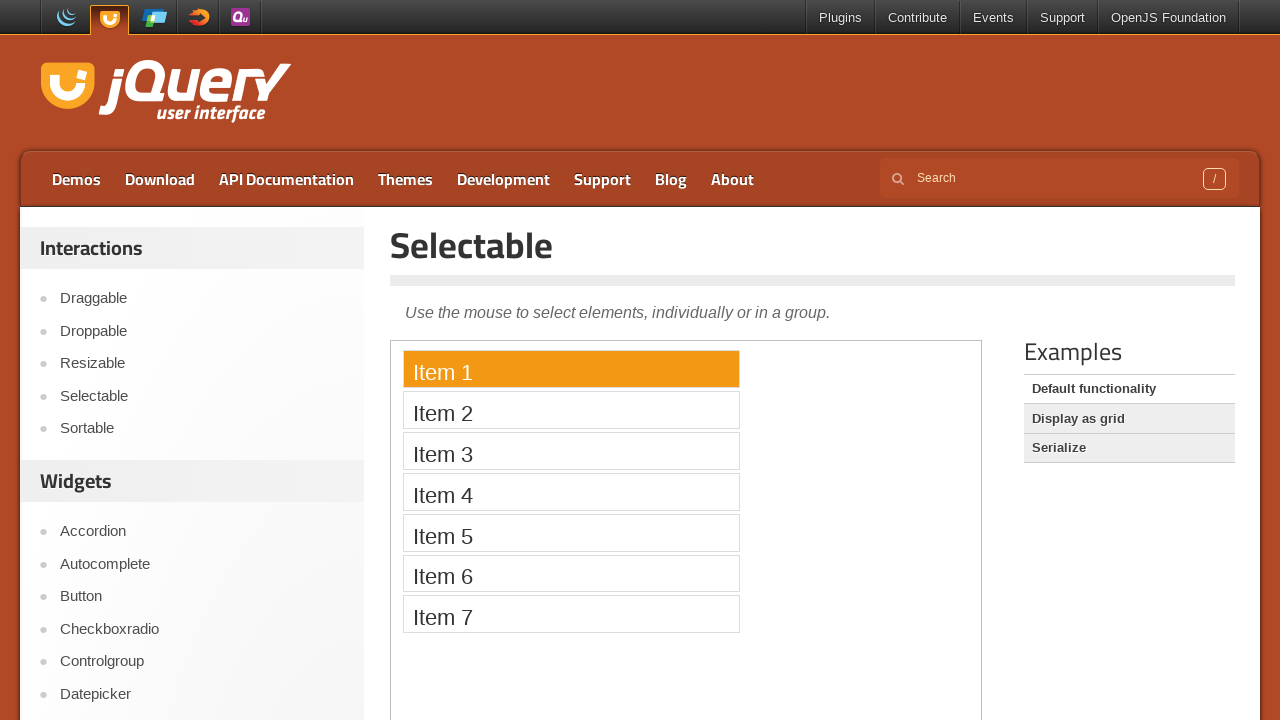

Clicked second list item while holding Control key at (571, 410) on iframe >> nth=0 >> internal:control=enter-frame >> xpath=//ol[@id='selectable']/
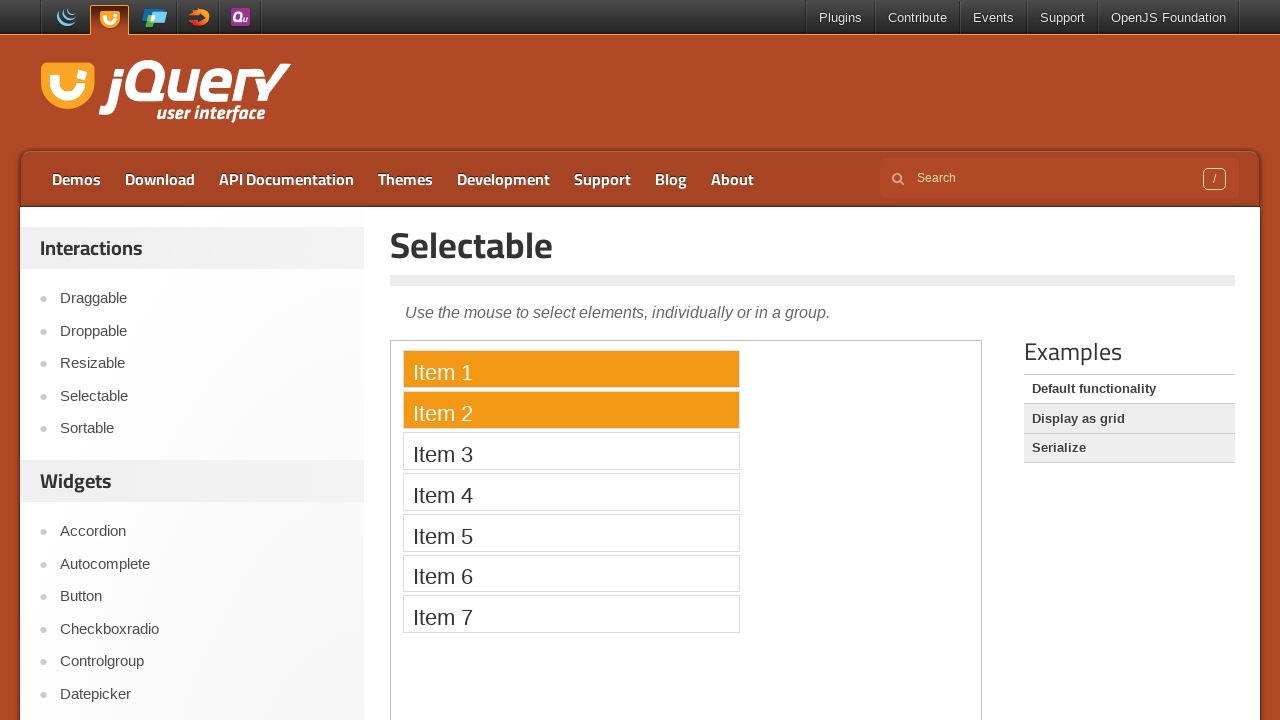

Clicked third list item while holding Control key at (571, 451) on iframe >> nth=0 >> internal:control=enter-frame >> xpath=//ol[@id='selectable']/
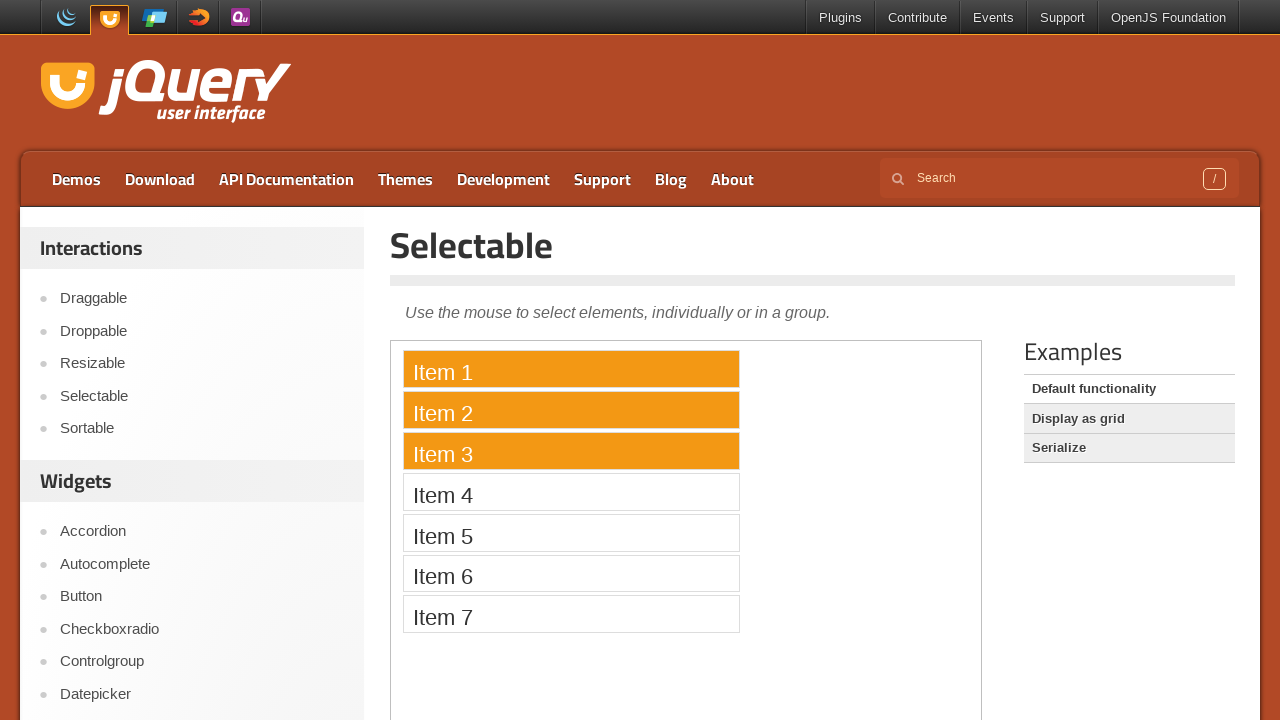

Clicked fourth list item while holding Control key at (571, 492) on iframe >> nth=0 >> internal:control=enter-frame >> xpath=//ol[@id='selectable']/
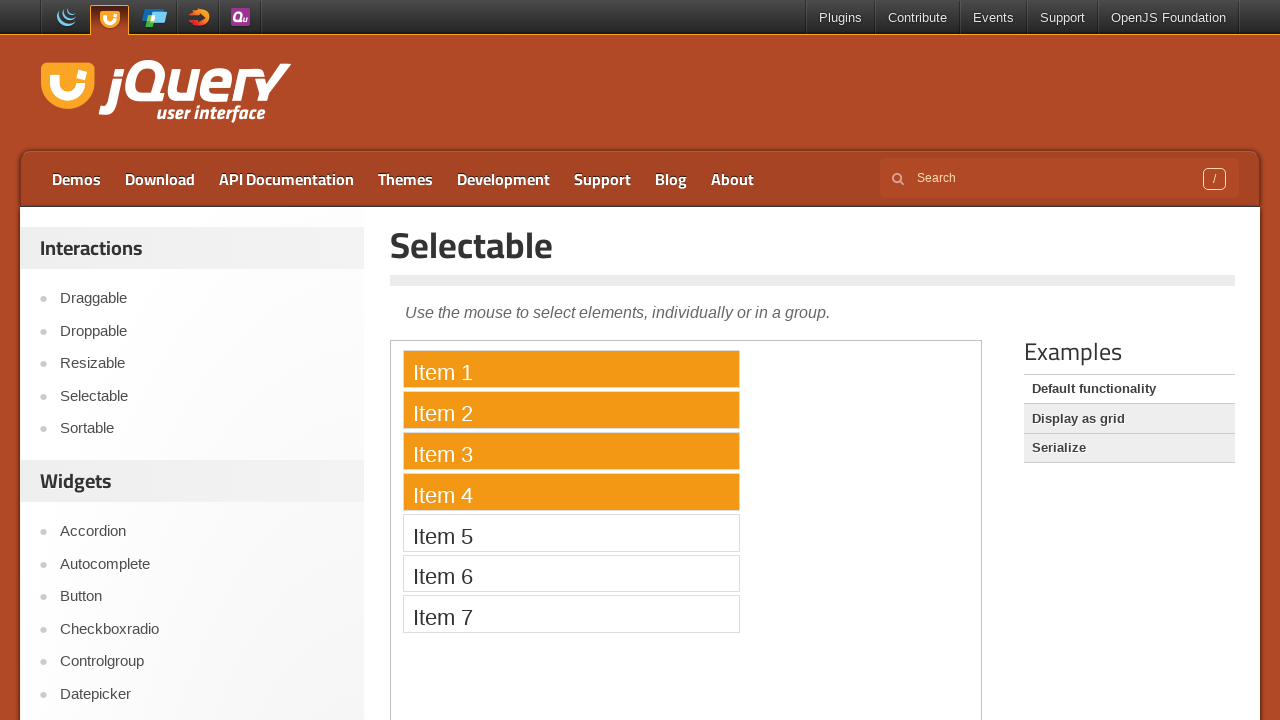

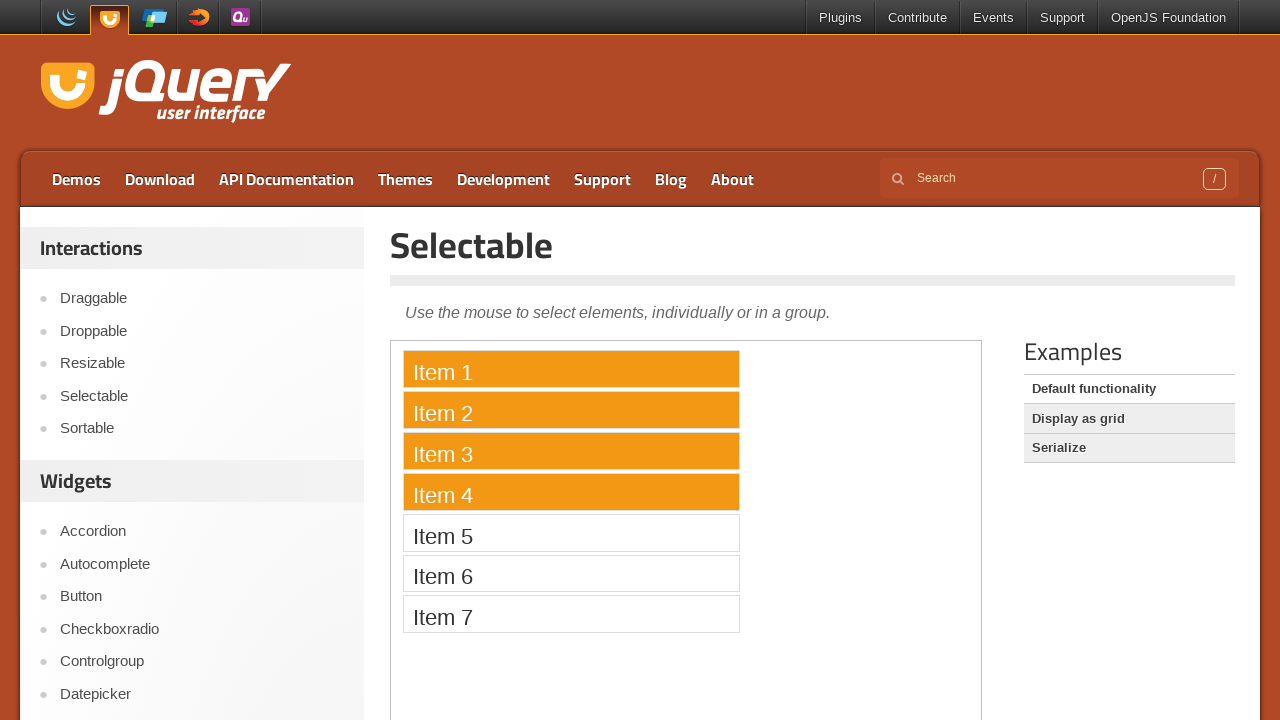